Navigates to DemoQA links page and clicks on the Home link to test navigation functionality

Starting URL: https://demoqa.com/links/

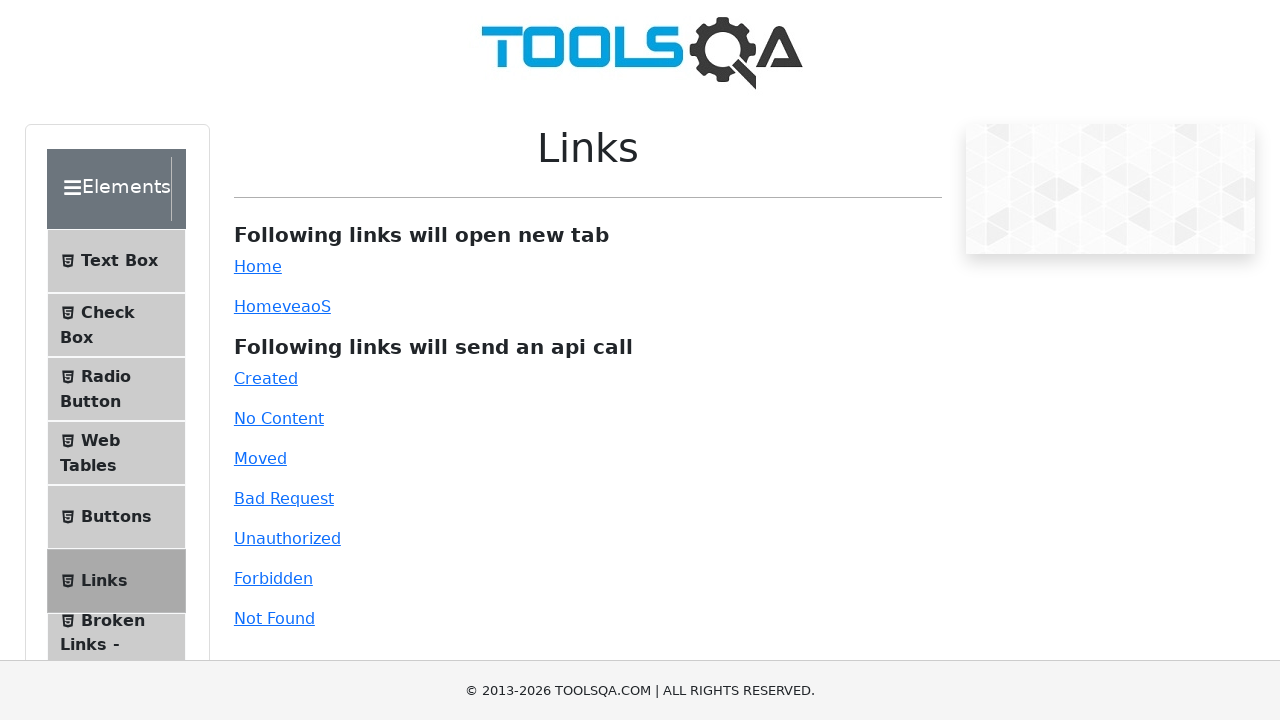

Navigated to DemoQA links page
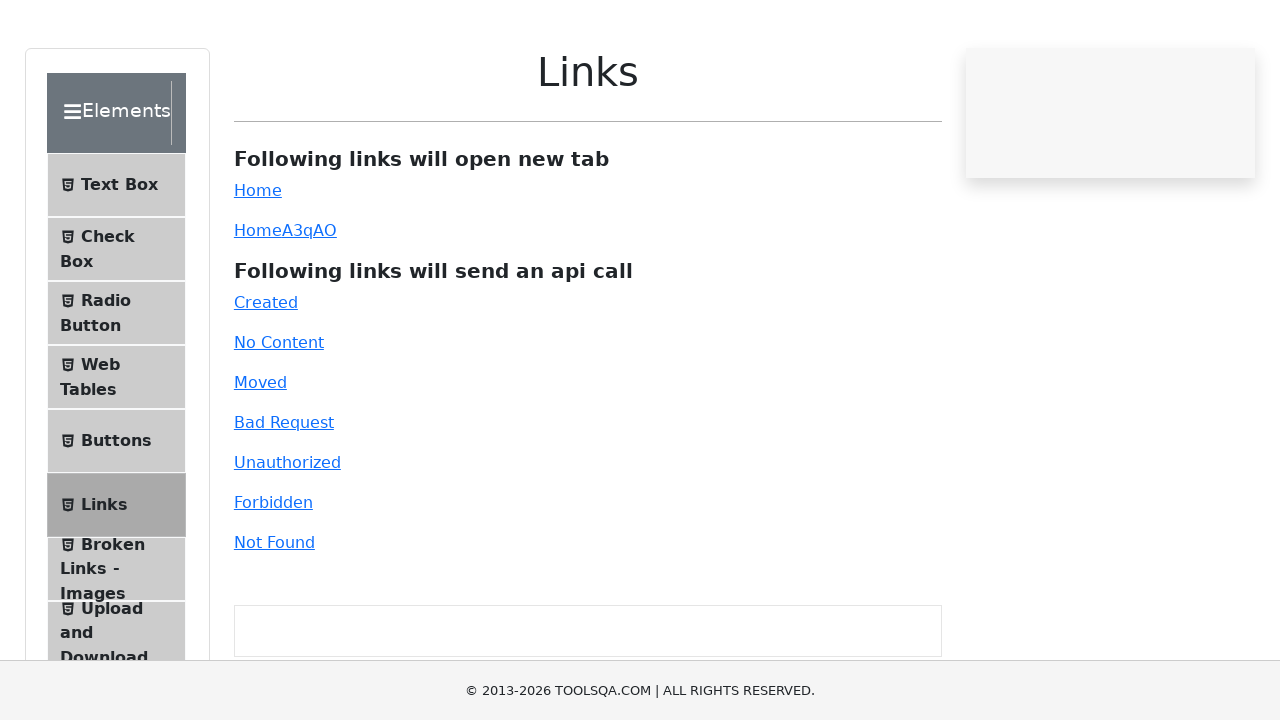

Clicked on the Home link to test navigation functionality at (258, 266) on text=Home
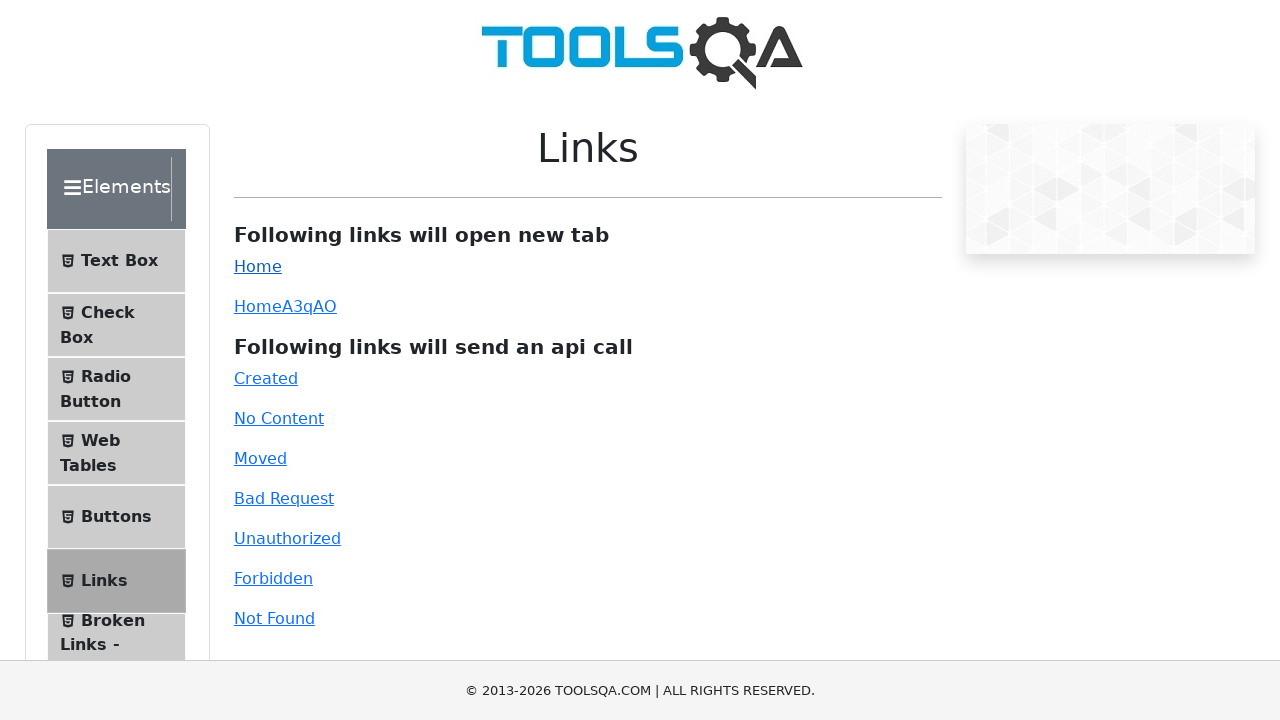

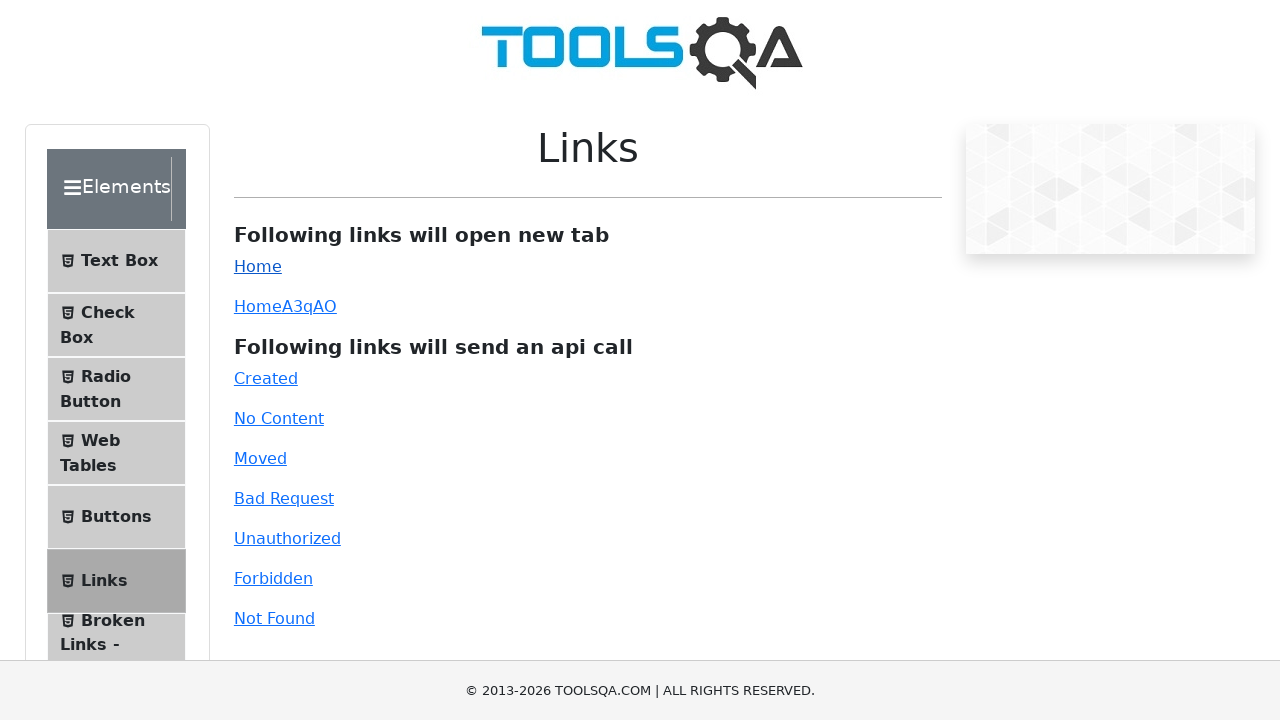